Tests prompt alert by clicking a button, entering text in the prompt, and accepting it

Starting URL: https://demoqa.com/alerts

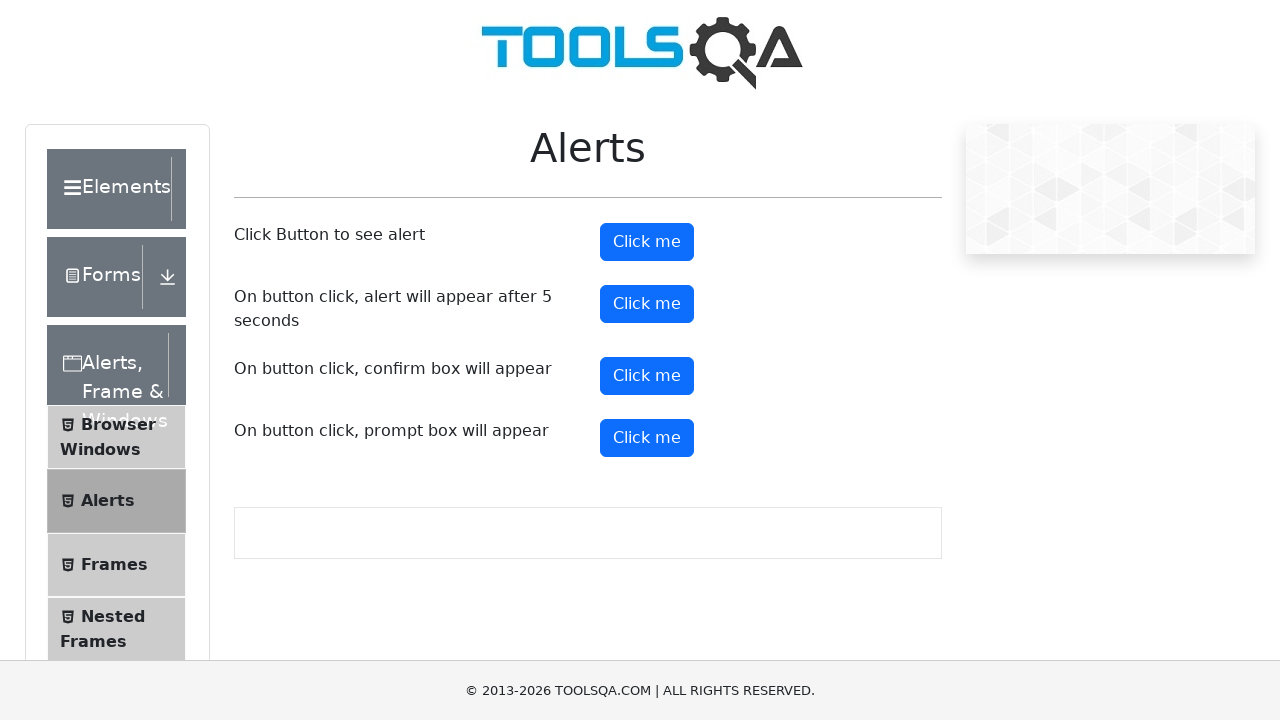

Scrolled down 750 pixels to view prompt button
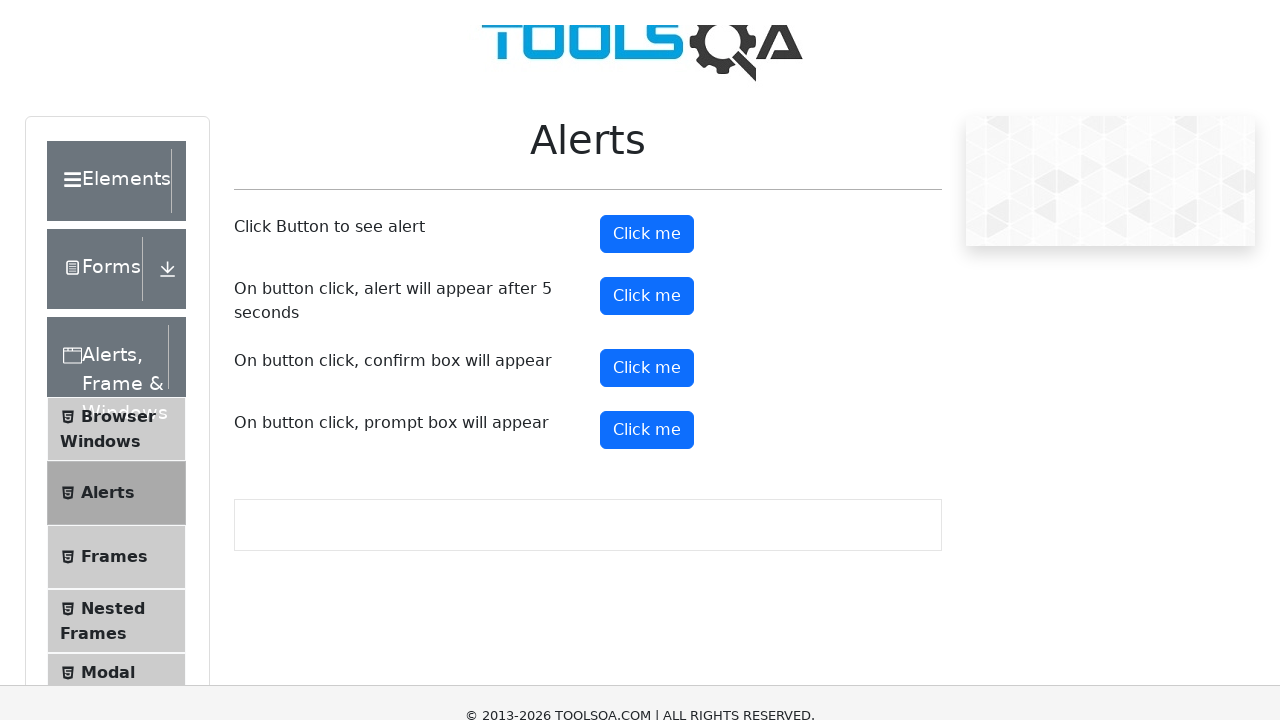

Set up dialog handler for prompt alert
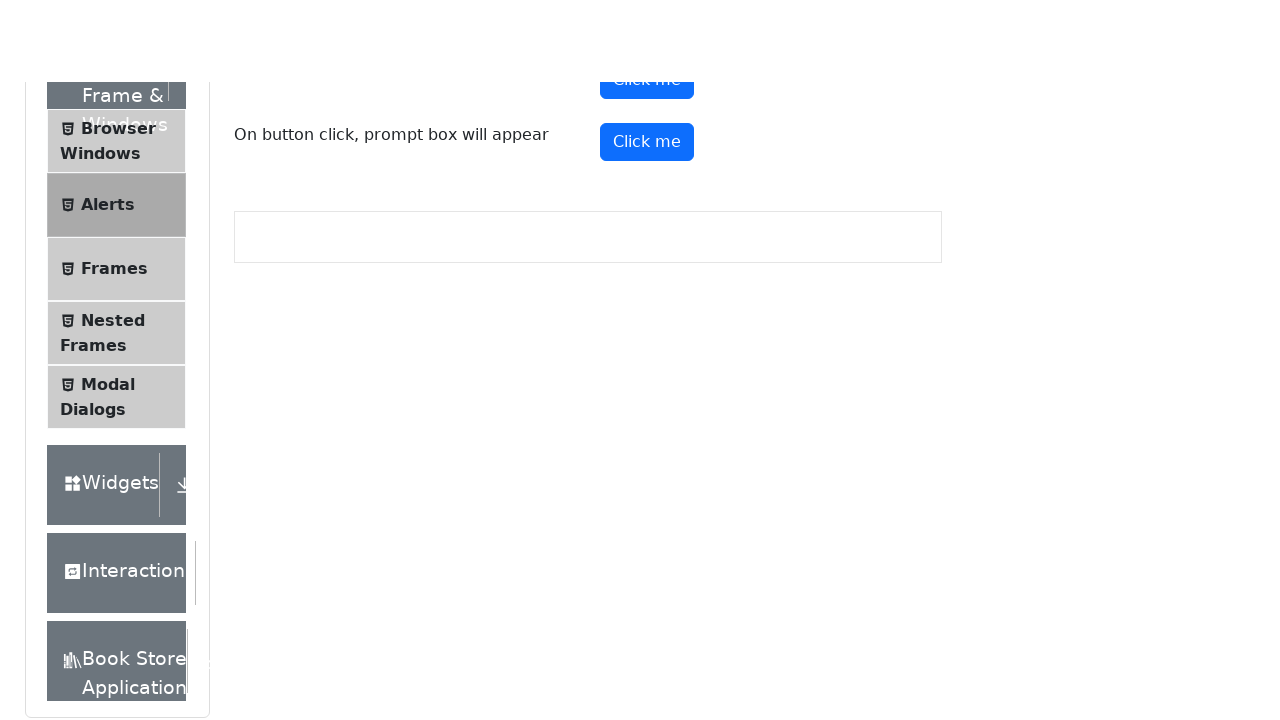

Clicked prompt button to trigger alert at (647, 44) on #promtButton
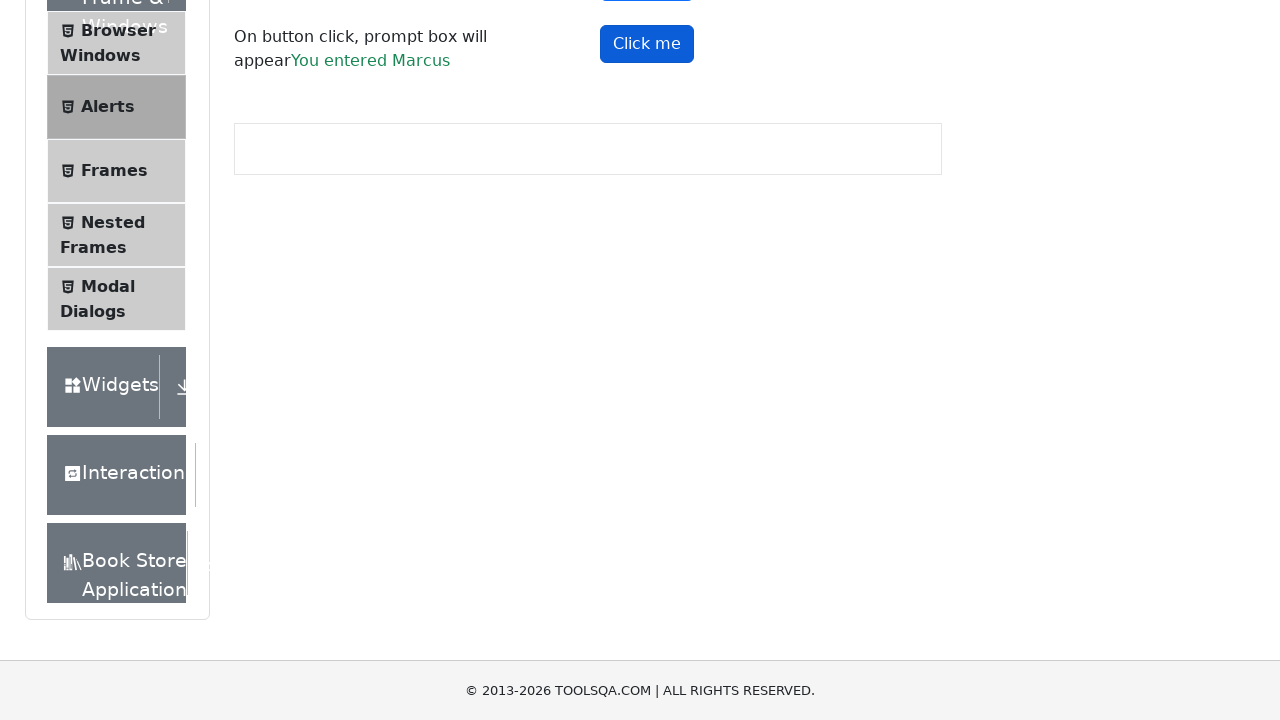

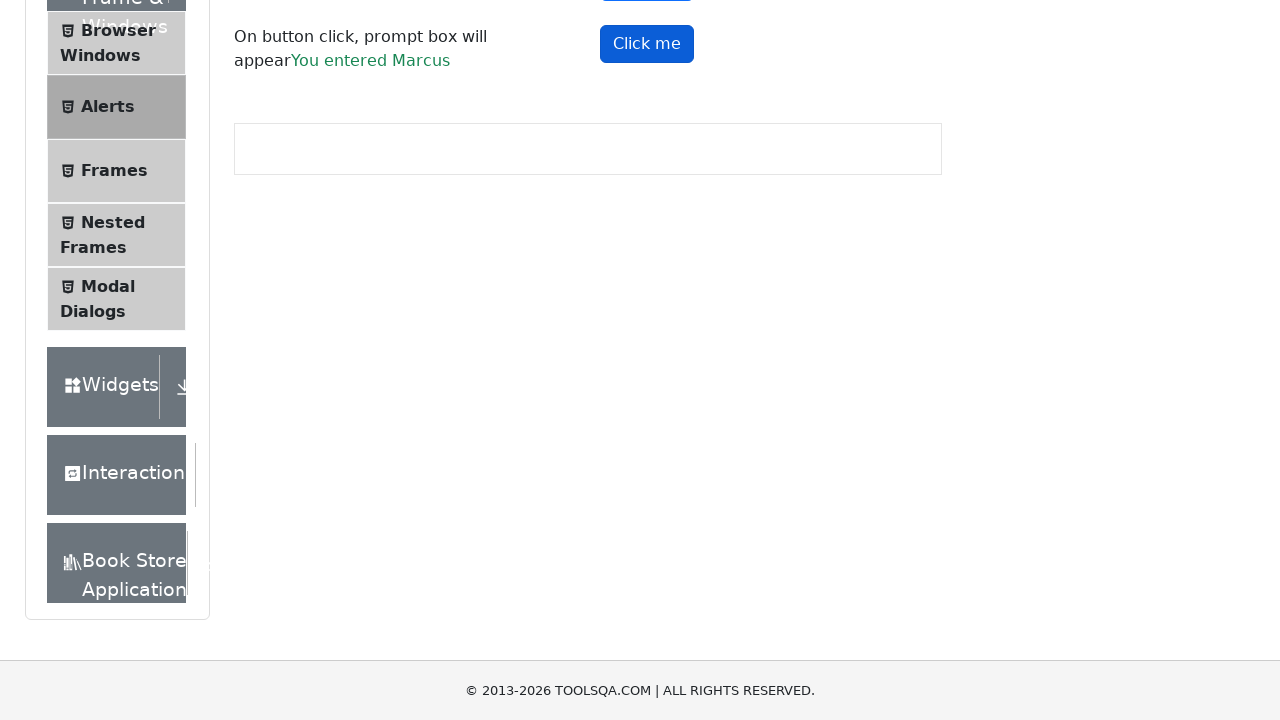